Tests marking all todo items as completed using the toggle-all checkbox.

Starting URL: https://demo.playwright.dev/todomvc

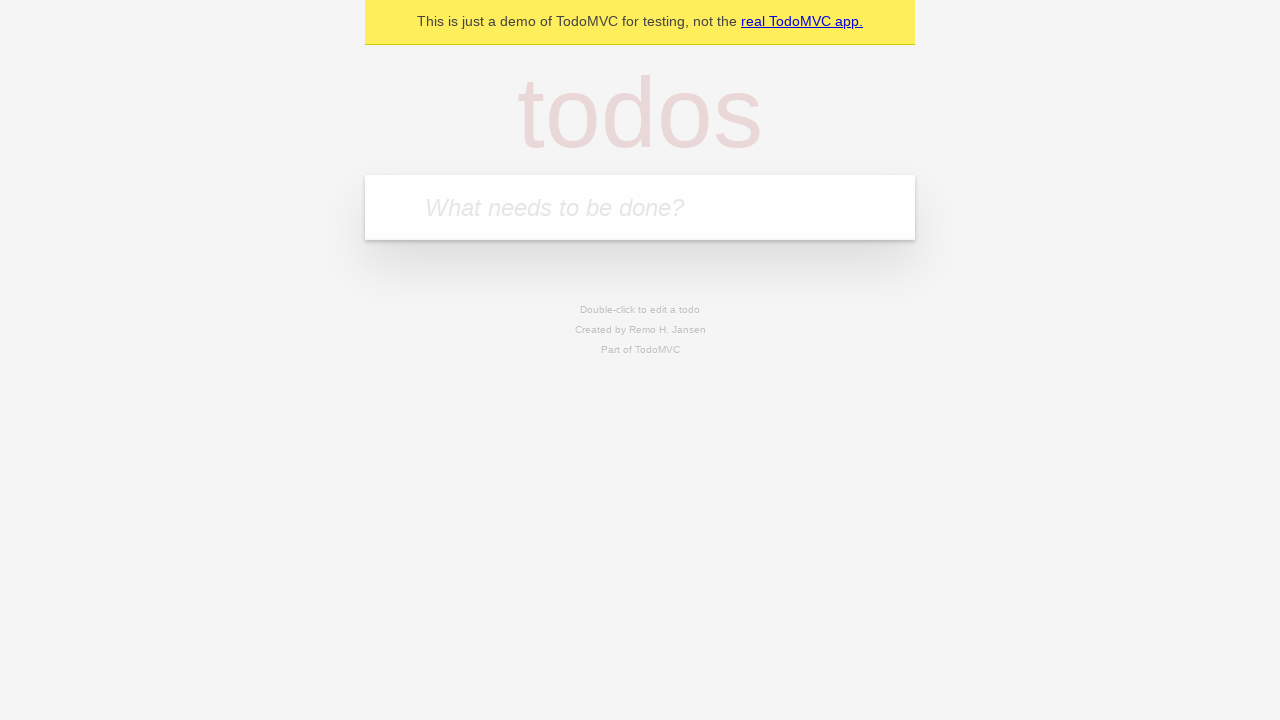

Filled new todo input with 'buy some cheese' on .new-todo
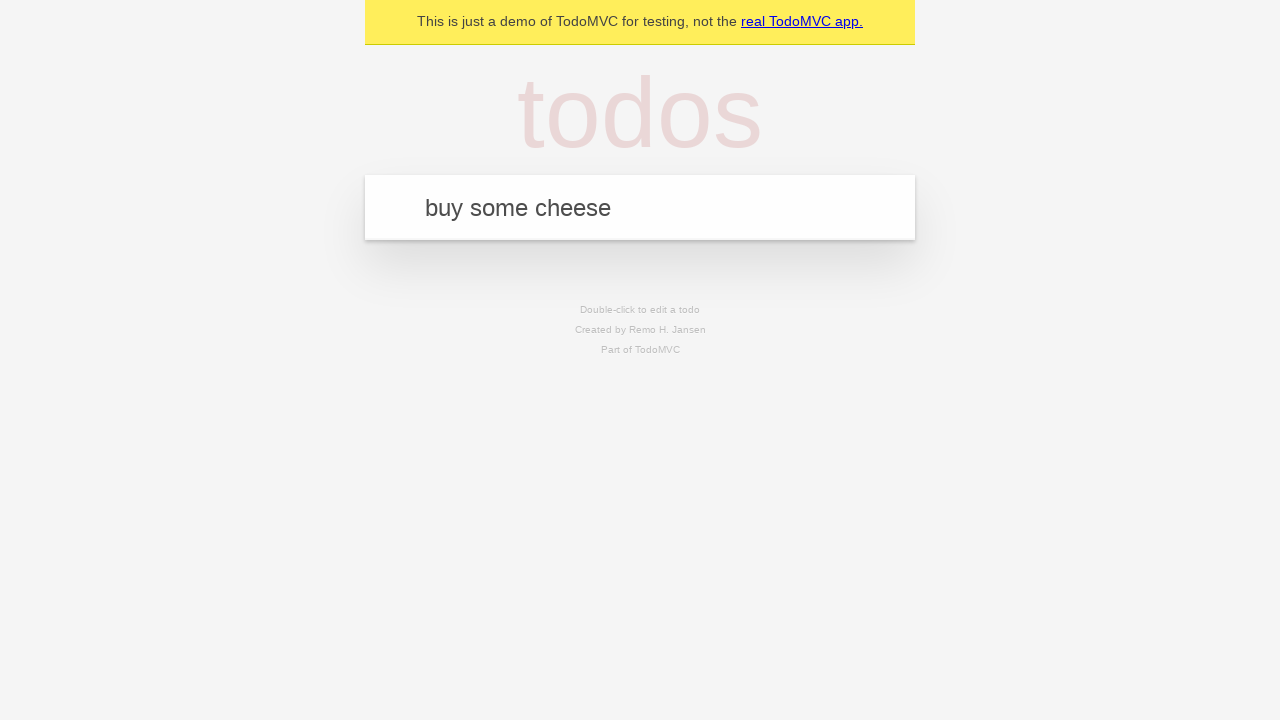

Pressed Enter to add first todo item on .new-todo
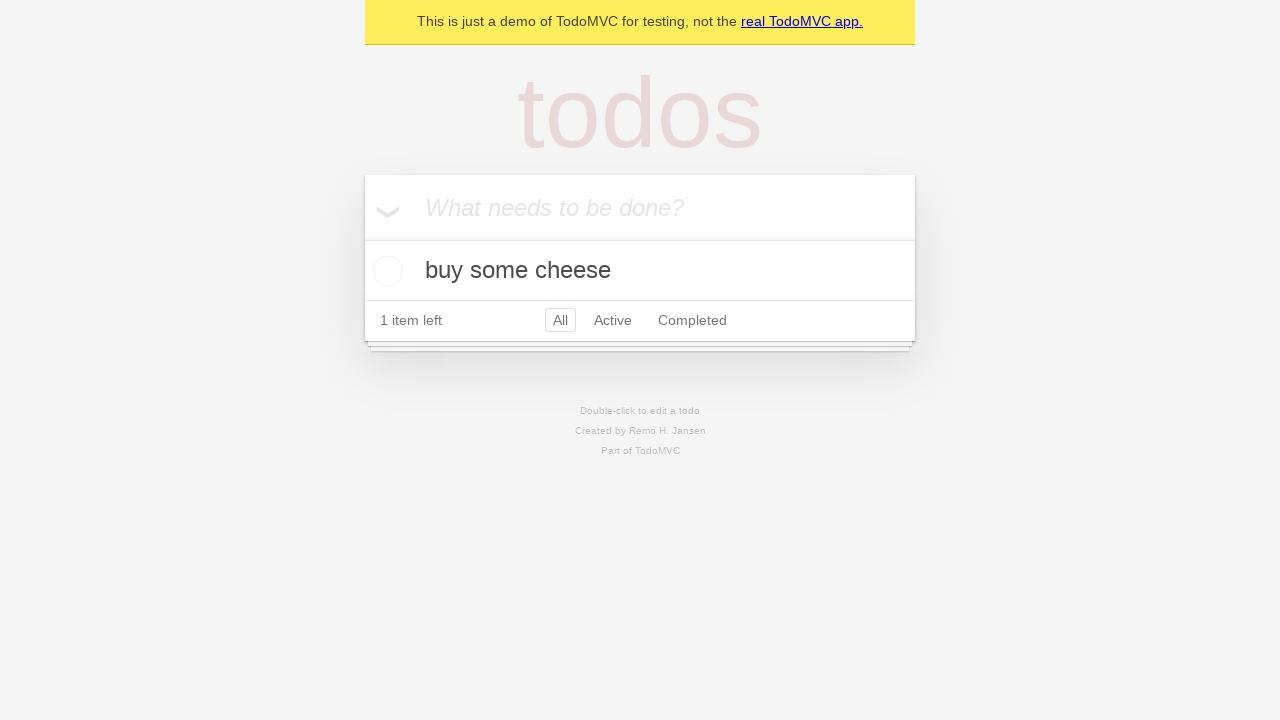

Filled new todo input with 'feed the cat' on .new-todo
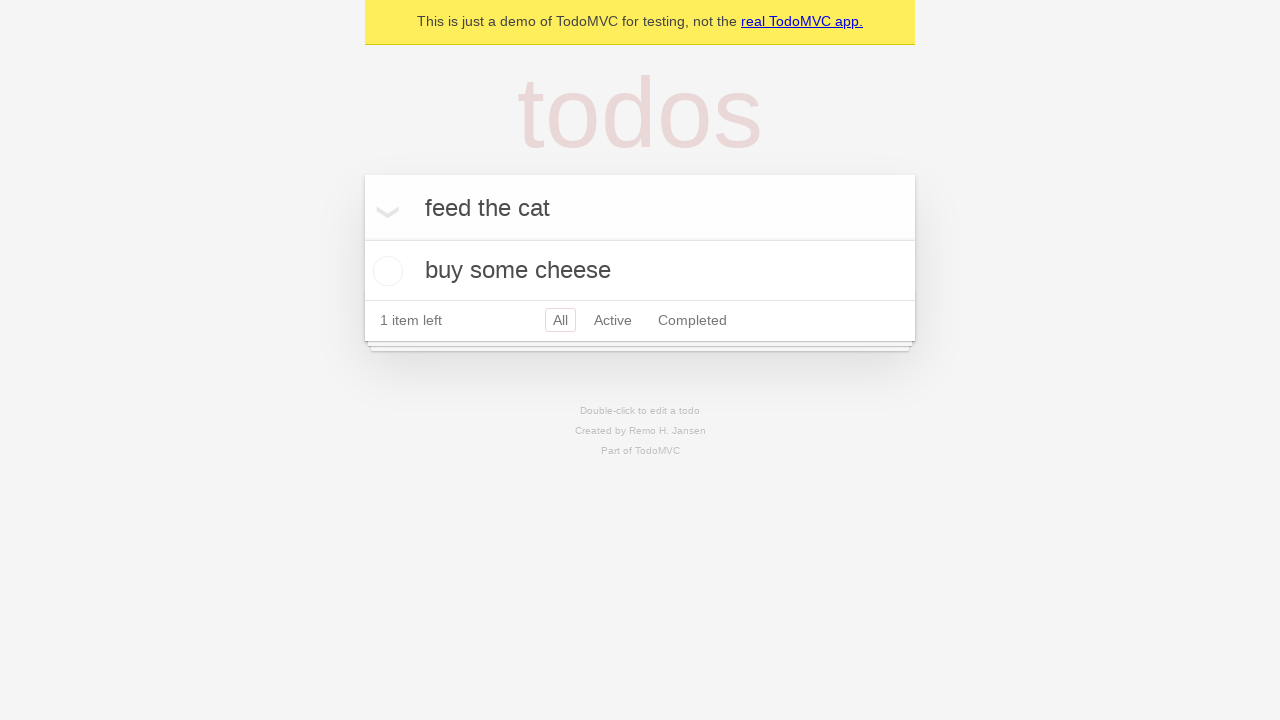

Pressed Enter to add second todo item on .new-todo
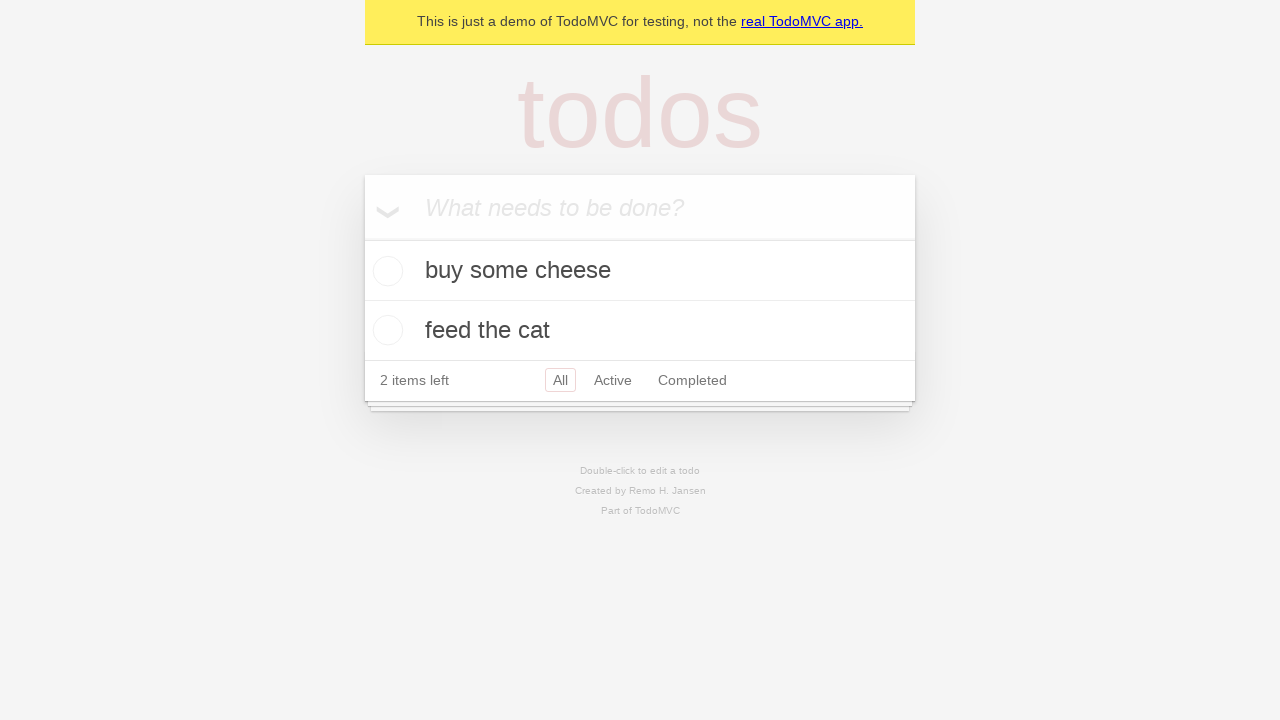

Filled new todo input with 'book a doctors appointment' on .new-todo
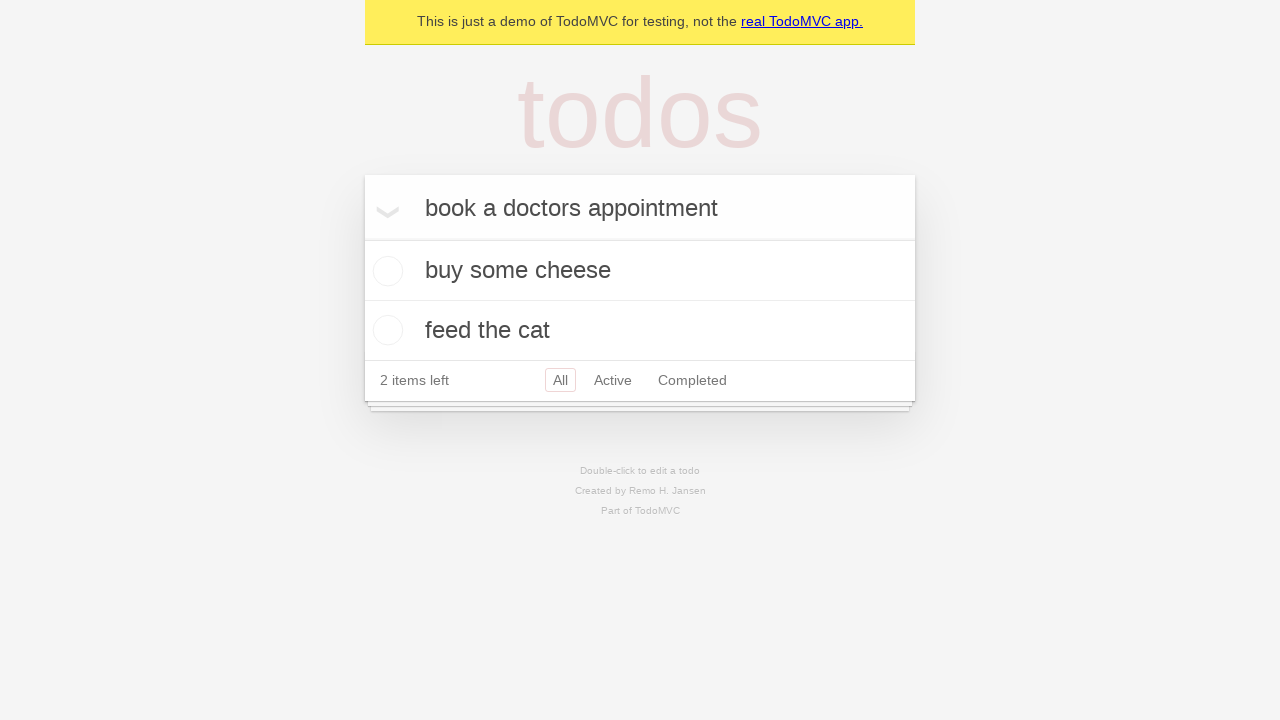

Pressed Enter to add third todo item on .new-todo
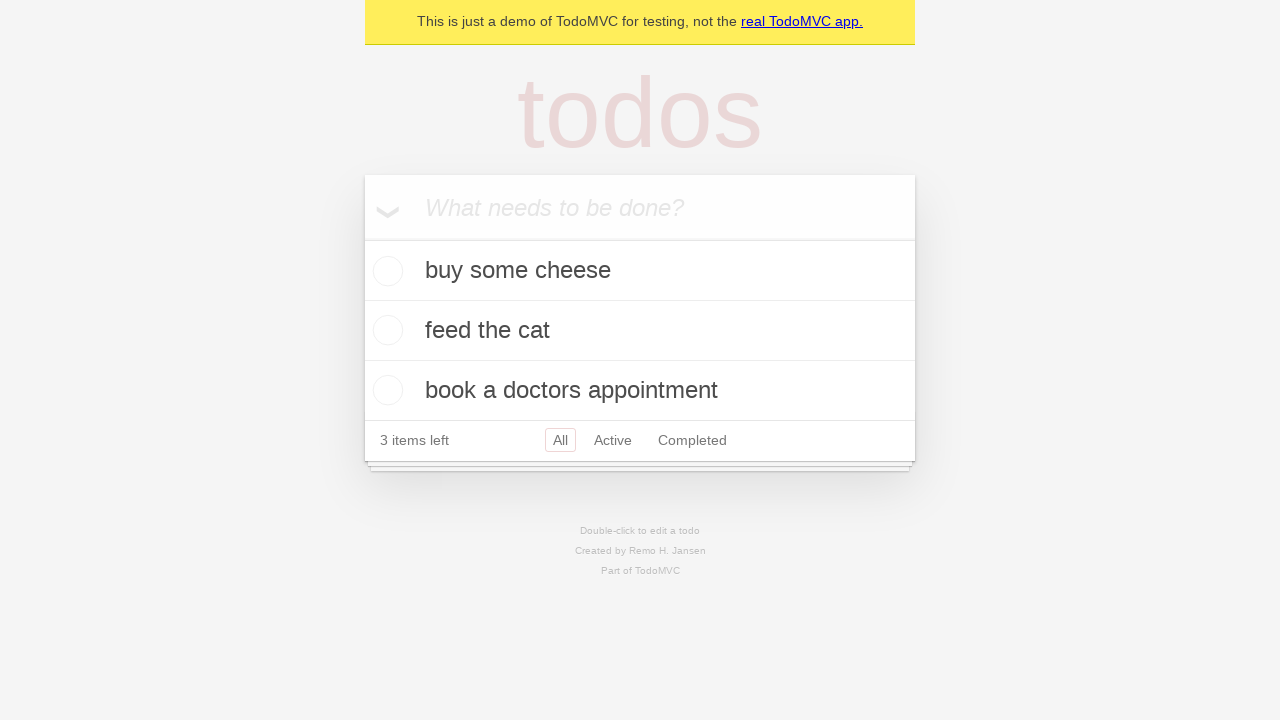

Clicked toggle-all checkbox to mark all items as completed at (362, 238) on .toggle-all
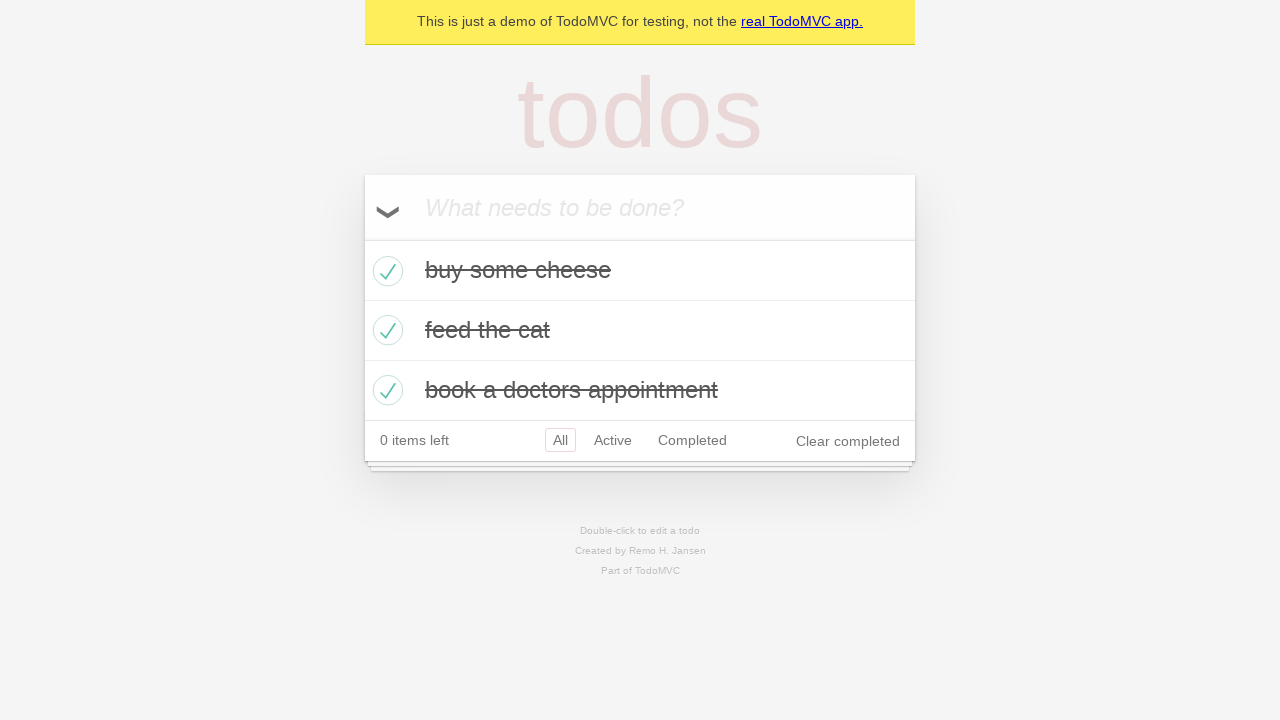

Verified that all todo items are marked as completed
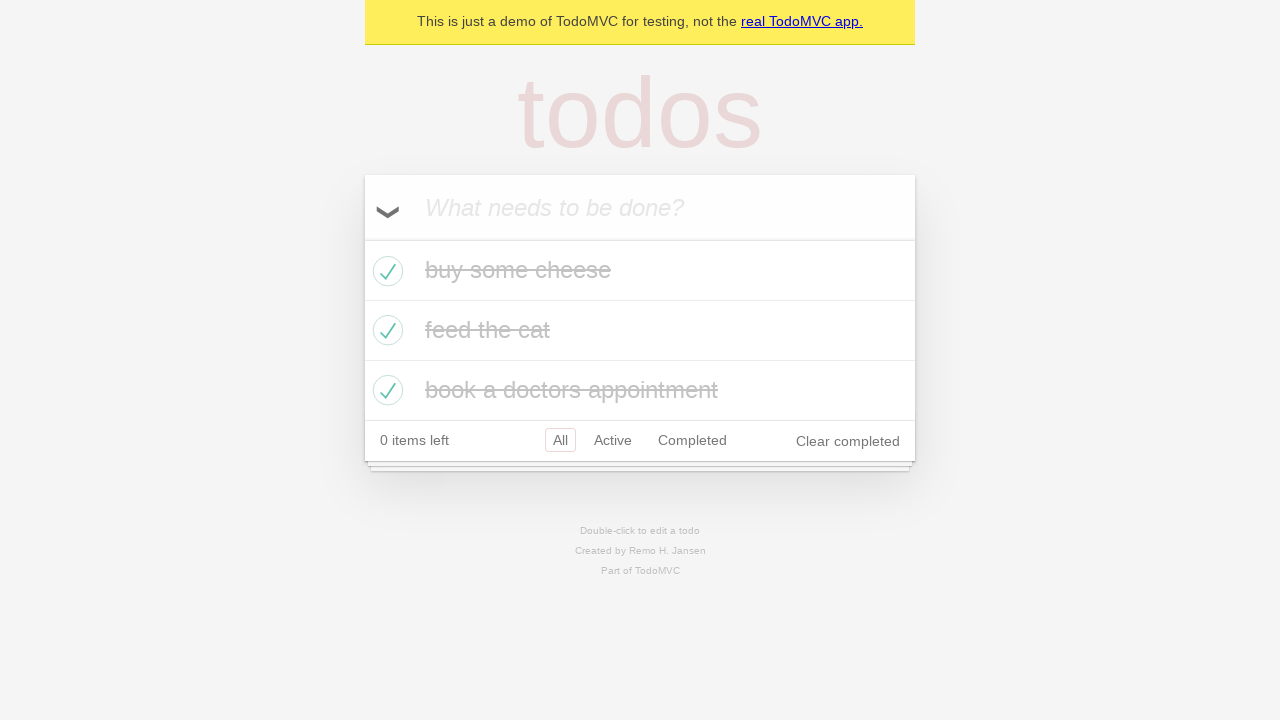

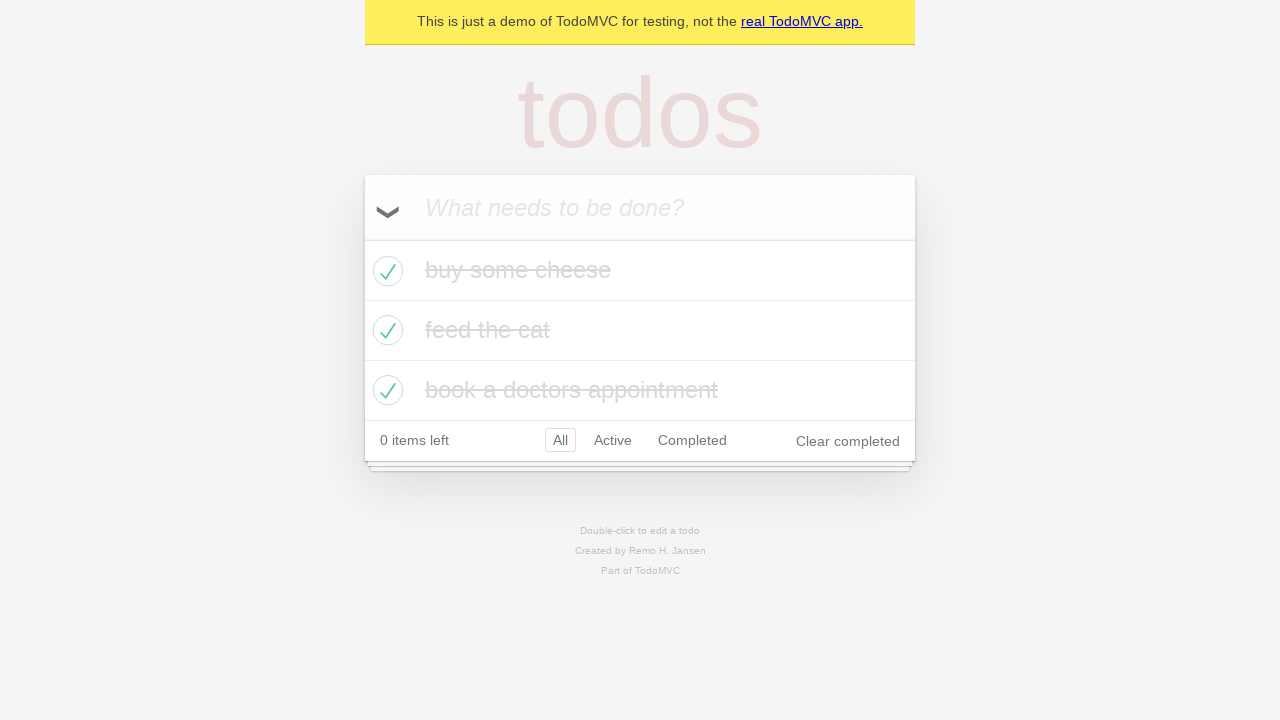